Tests window handling by clicking a button to open a new window, switching to it, and verifying content is displayed

Starting URL: https://demoqa.com/browser-windows

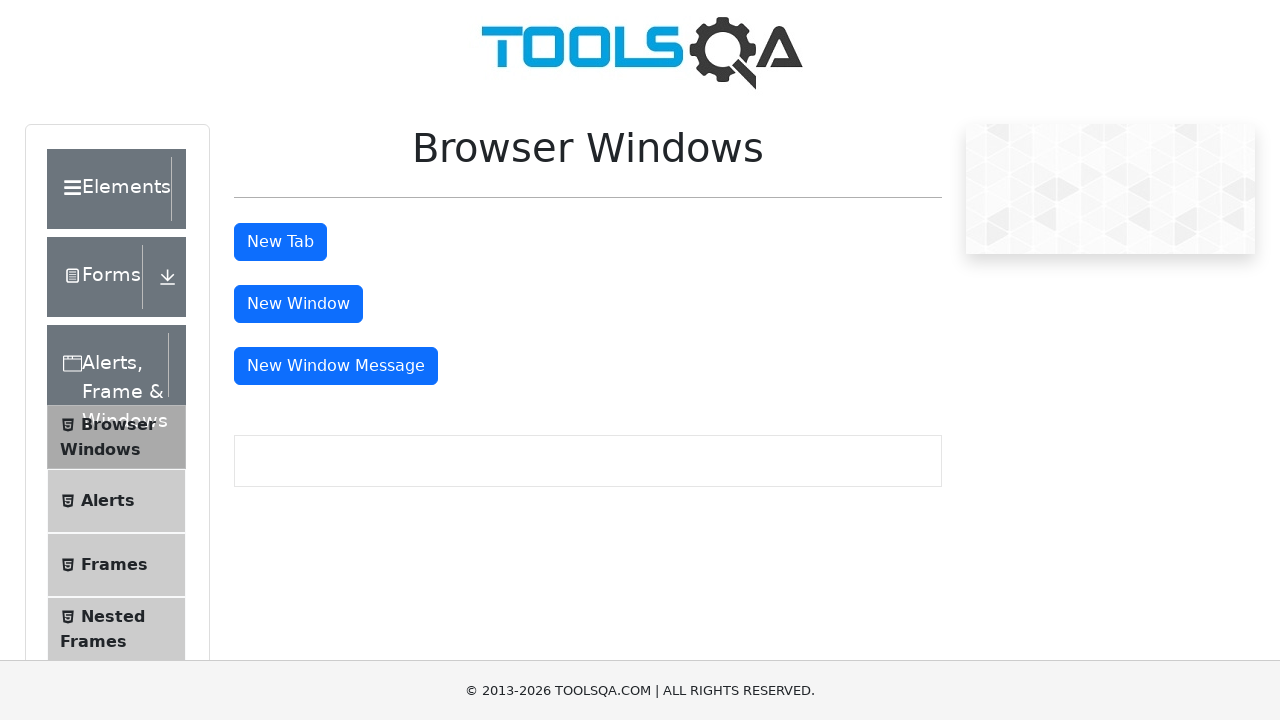

Clicked 'New Window' button to open child window at (298, 304) on #windowButton
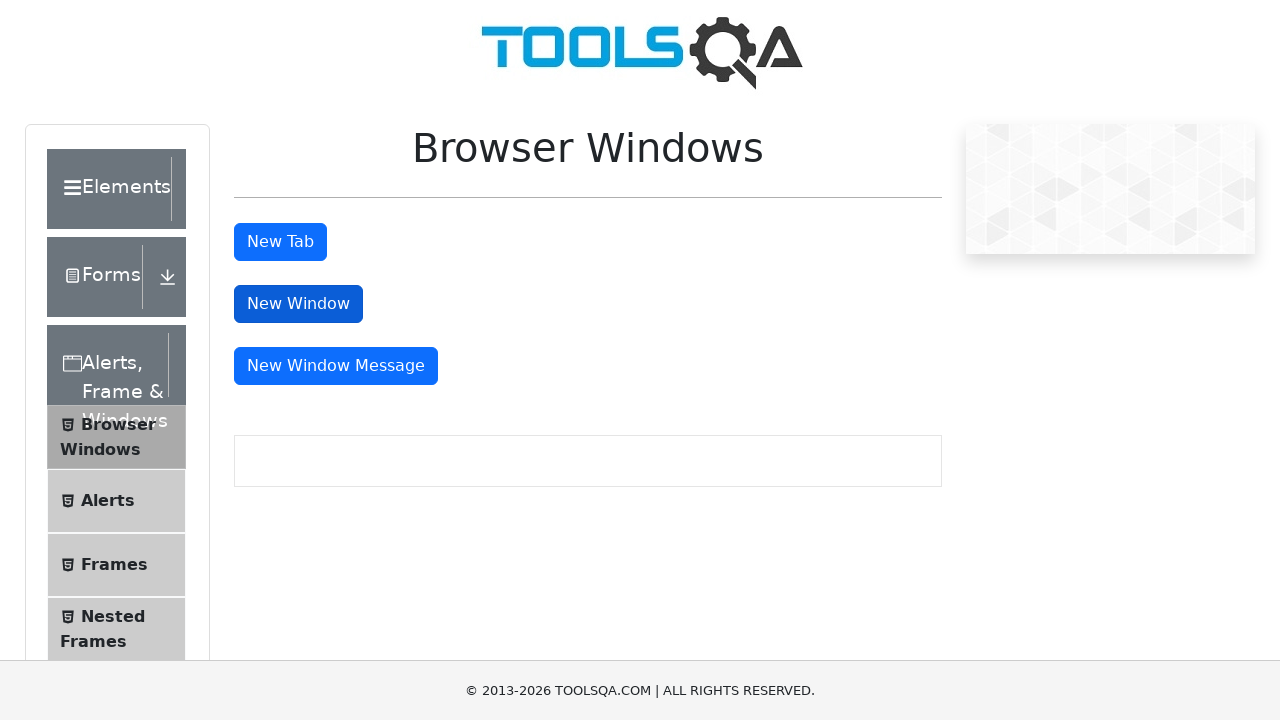

Captured new child window context
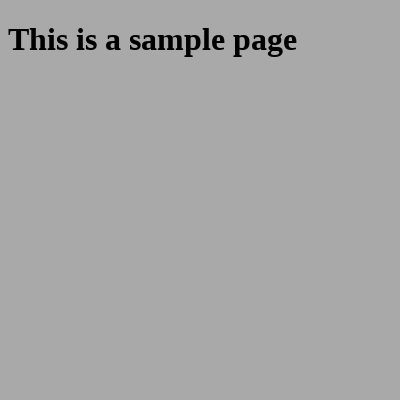

Waited for sample heading to load in child window
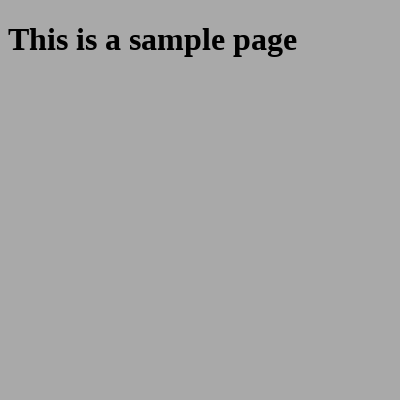

Retrieved heading text from child window: 'This is a sample page'
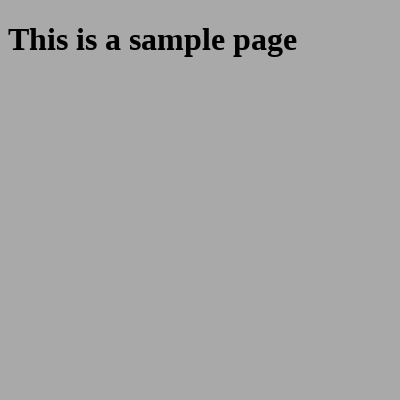

Printed heading text to console
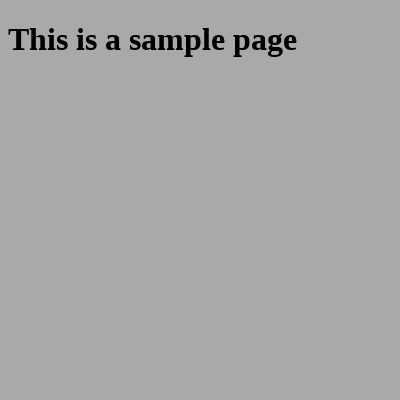

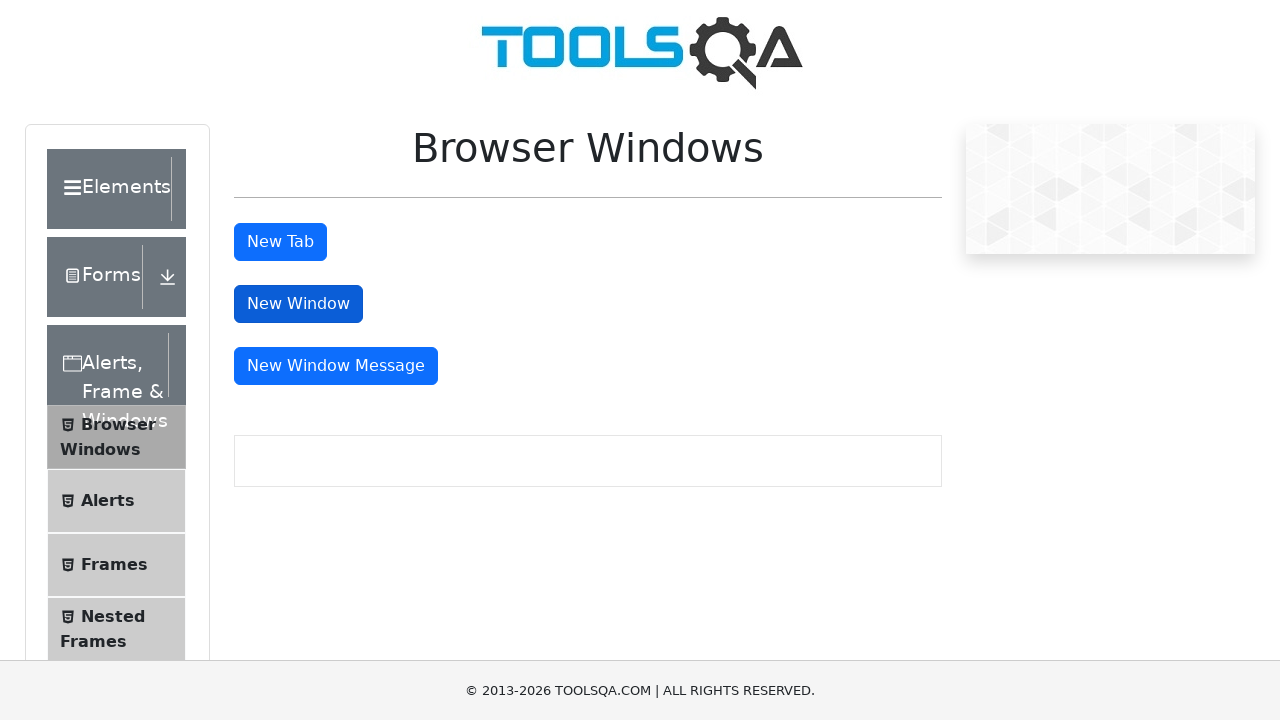